Navigates to the FAQs page and verifies its title

Starting URL: https://baddipudidebora.github.io/Interactive-Front-End-Design-Project/

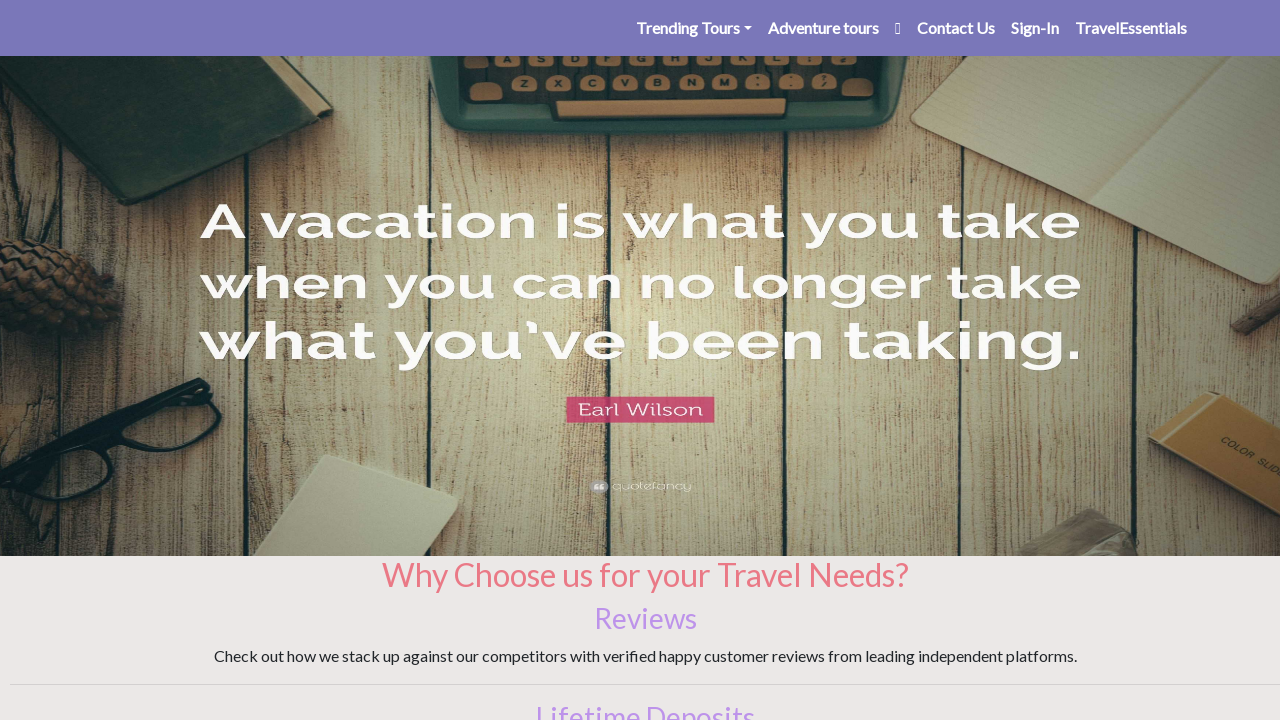

Set up dialog handler to accept alerts
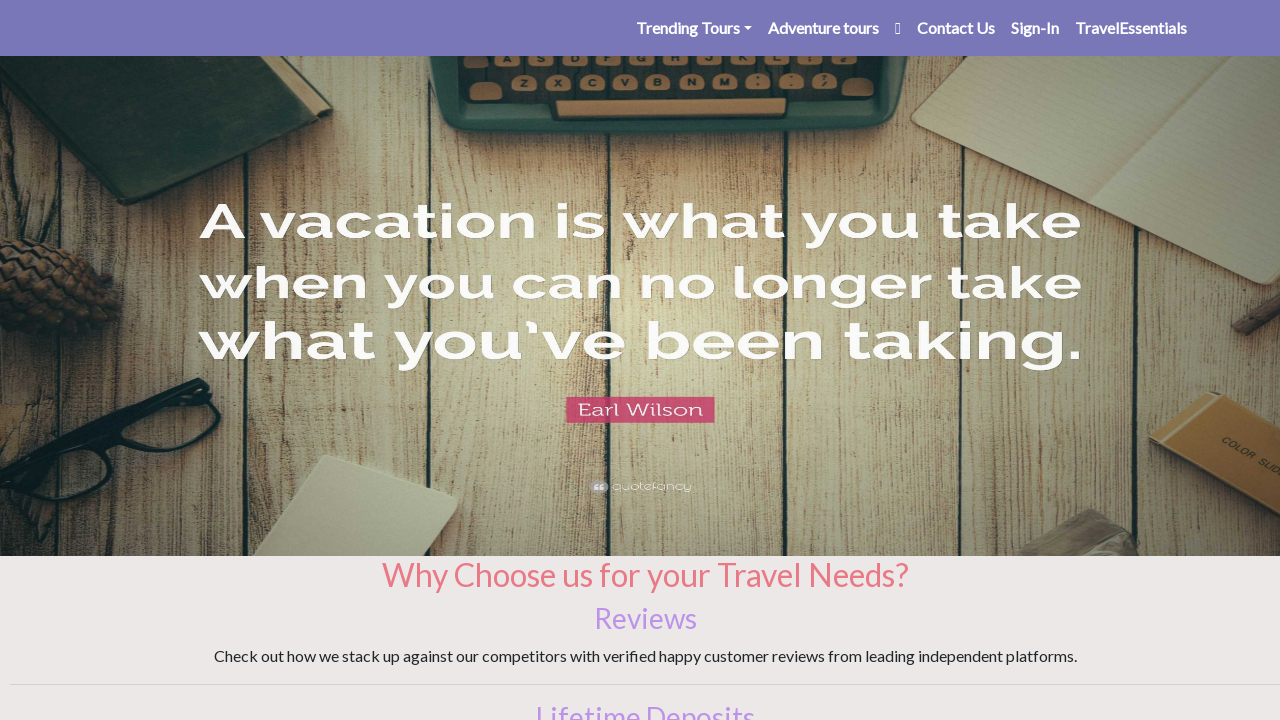

Clicked on FAQs link at (898, 28) on a[href='faqs.html']
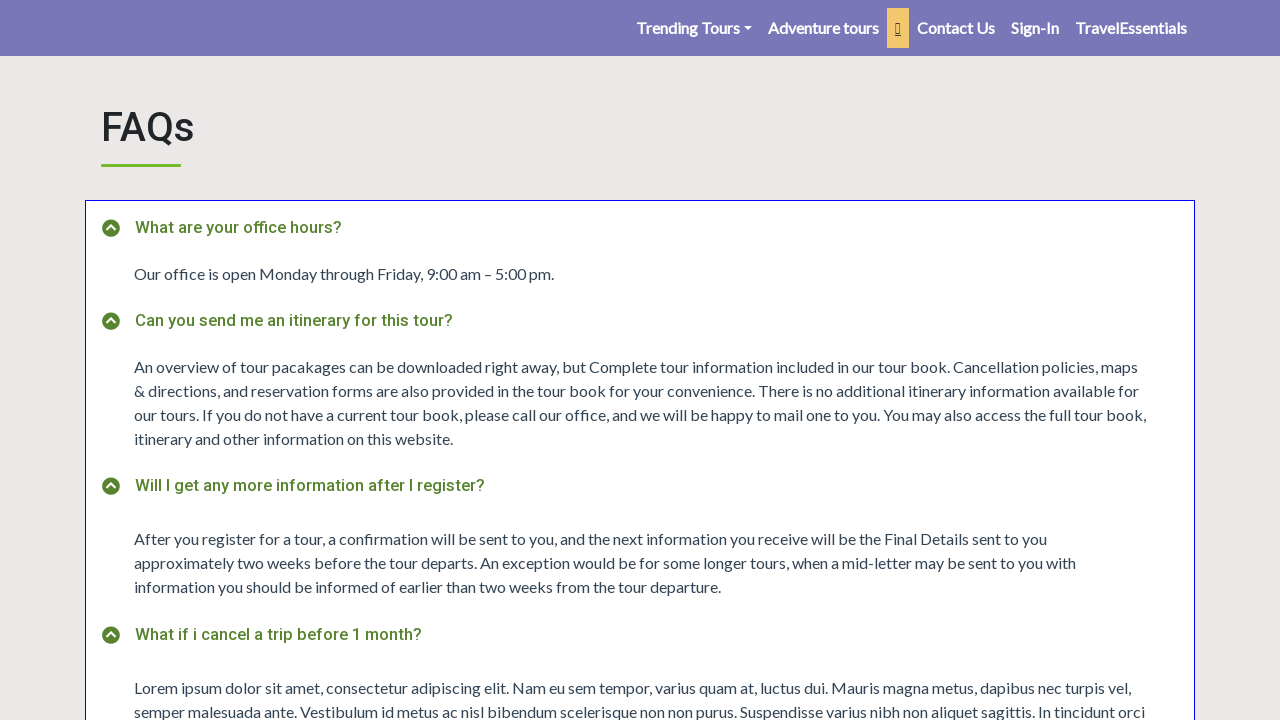

Verified page title is 'FAQs'
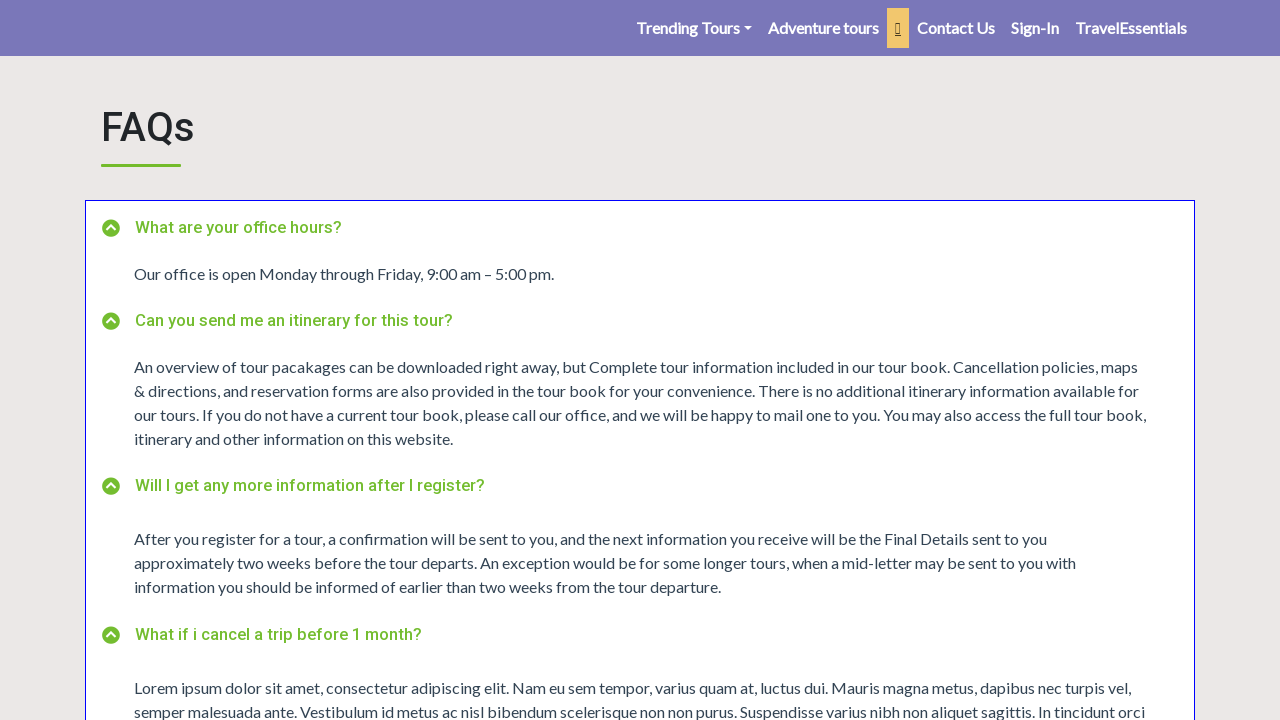

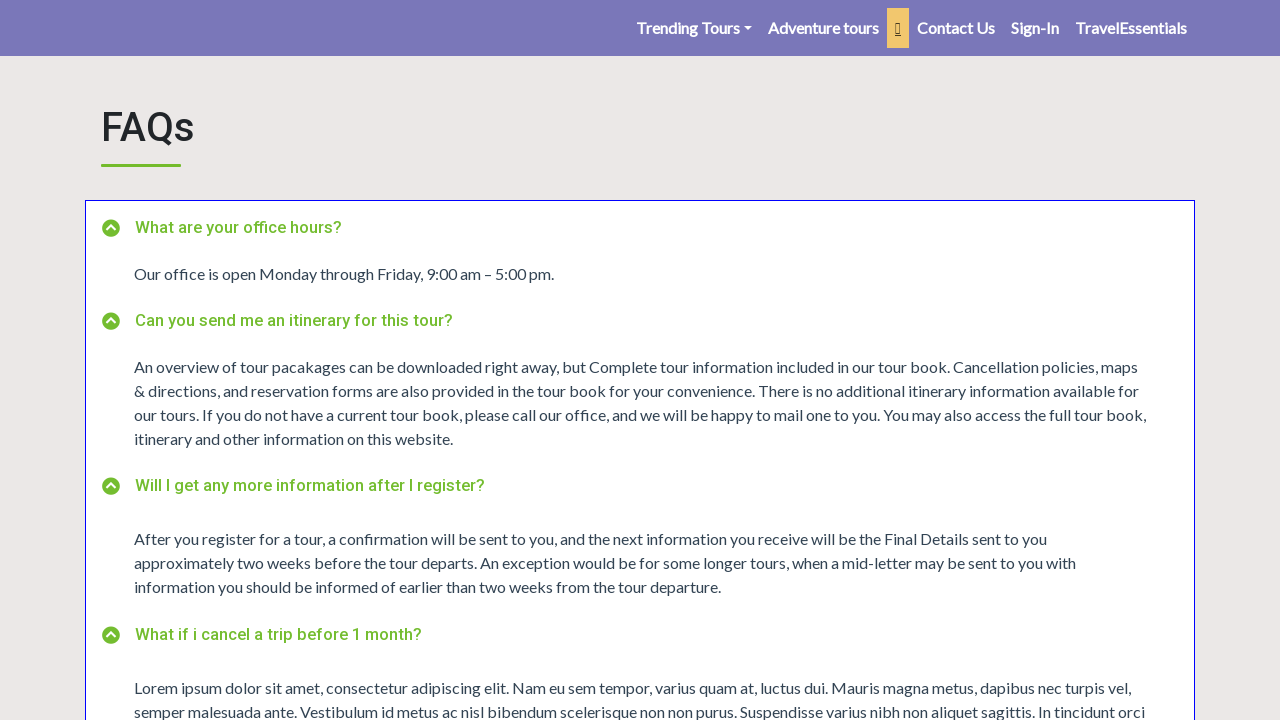